Navigates to the checkccmd.org homepage and clicks on the "view all open providers" link to display the full provider listing.

Starting URL: https://www.checkccmd.org/default.aspx

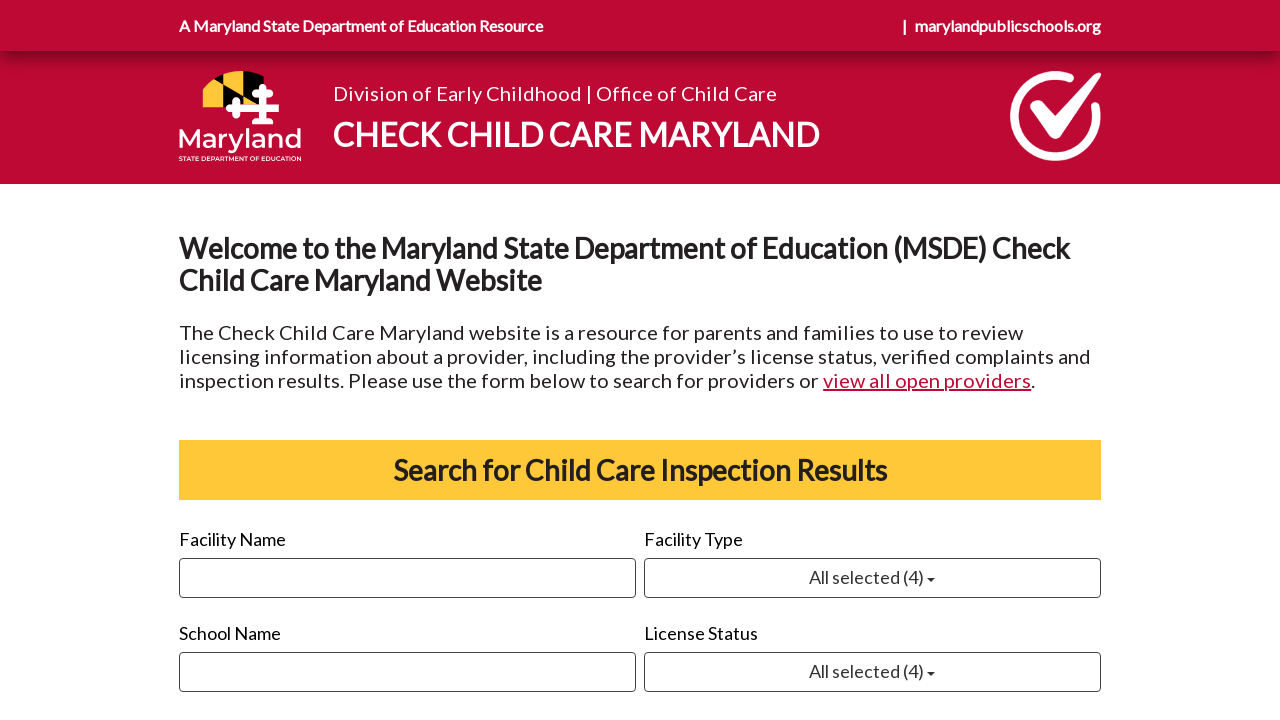

Navigated to checkccmd.org homepage
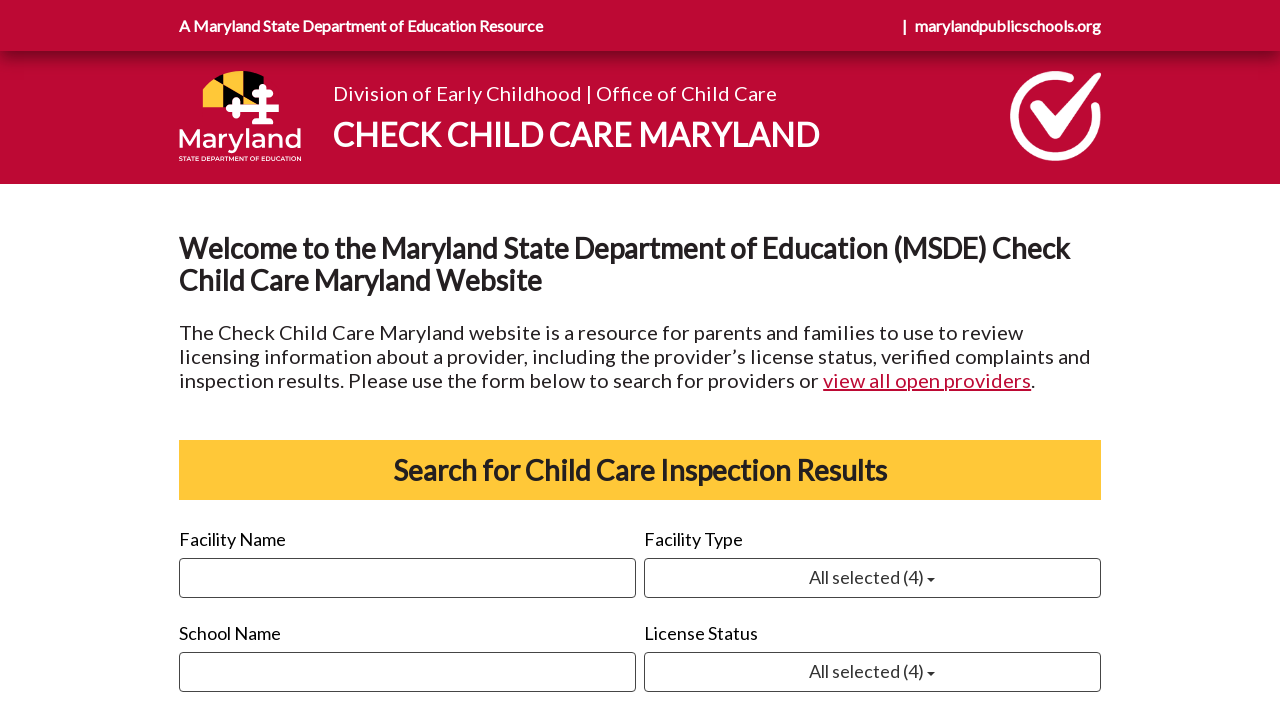

Clicked 'view all open providers' link at (927, 380) on text=view all open providers
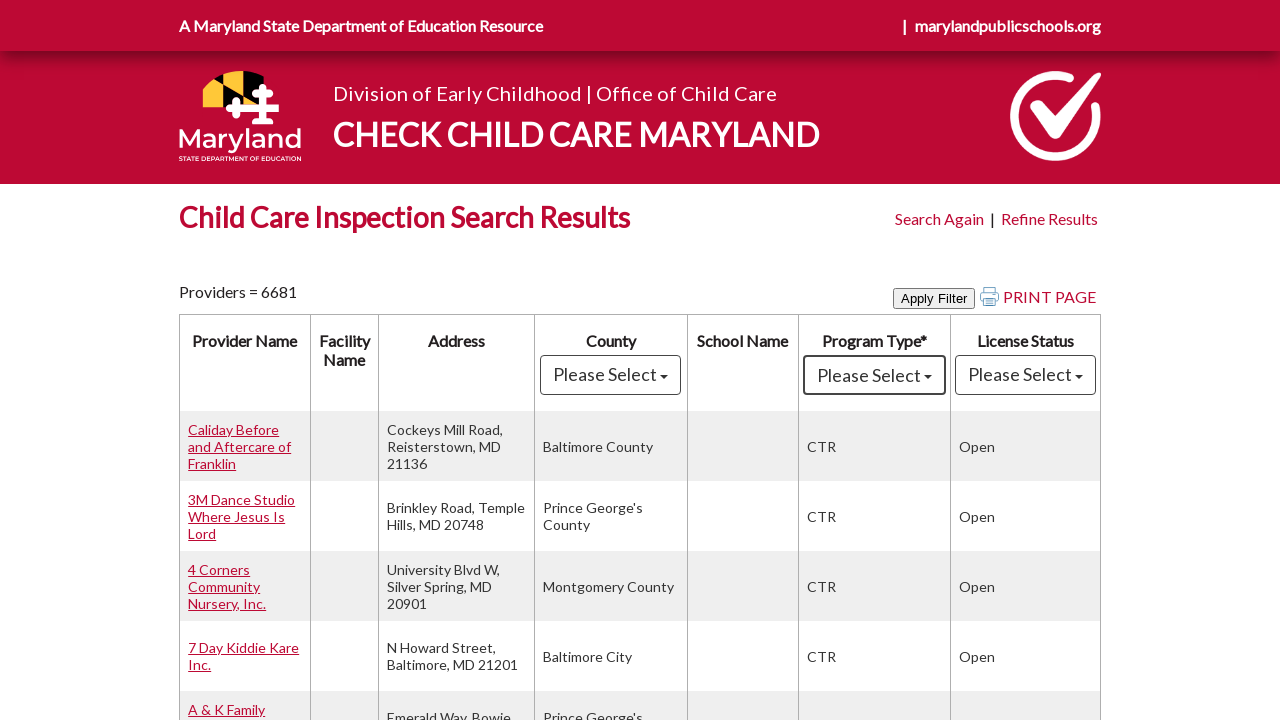

Provider listing table loaded
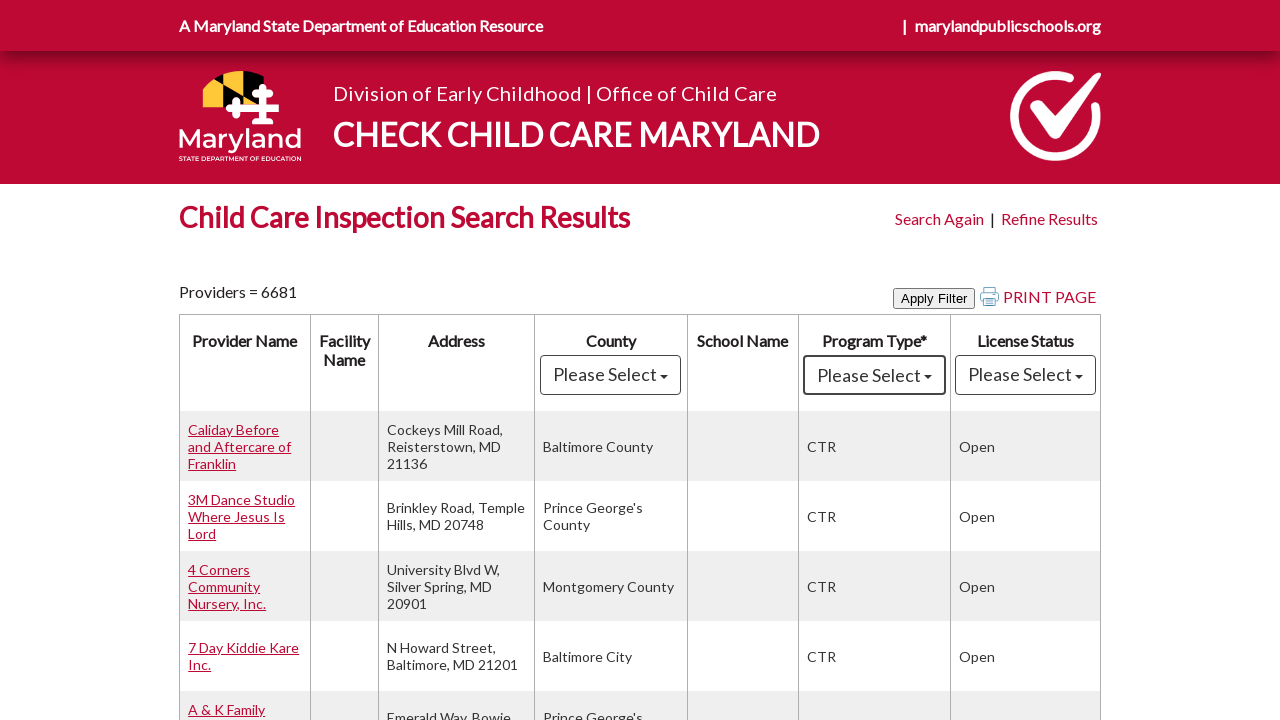

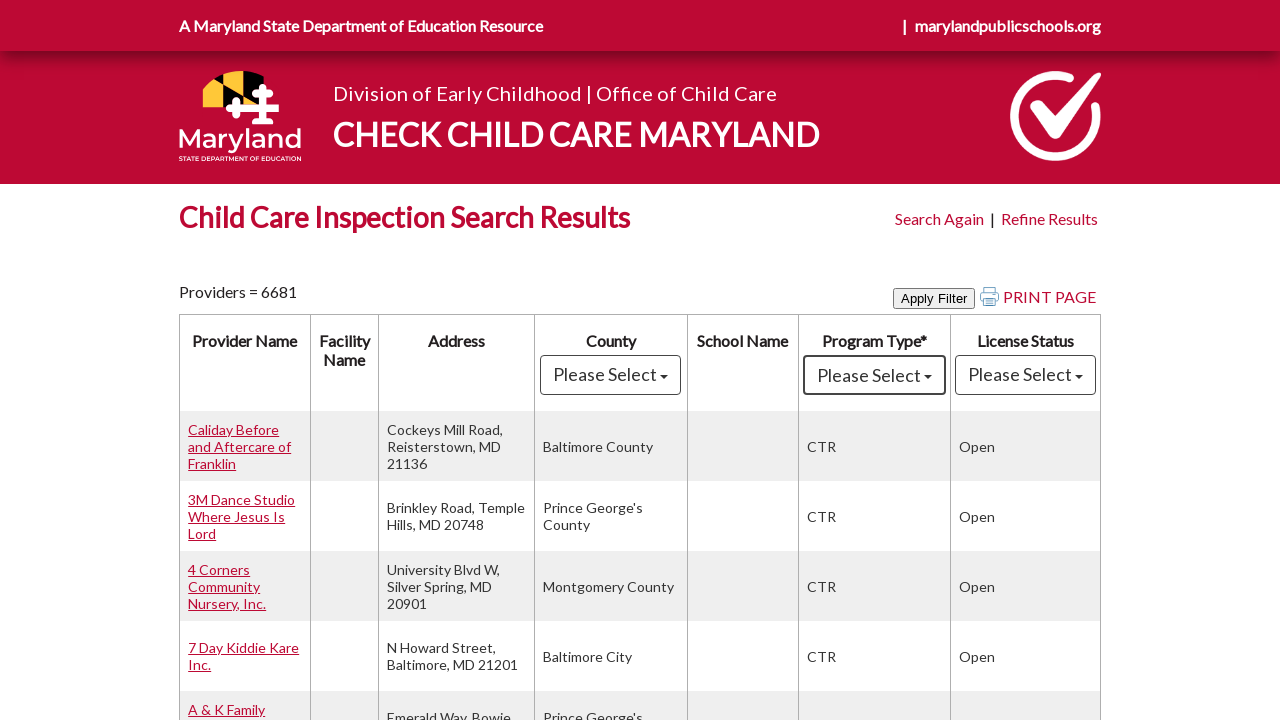